Tests that whitespace is trimmed from edited todo text.

Starting URL: https://demo.playwright.dev/todomvc

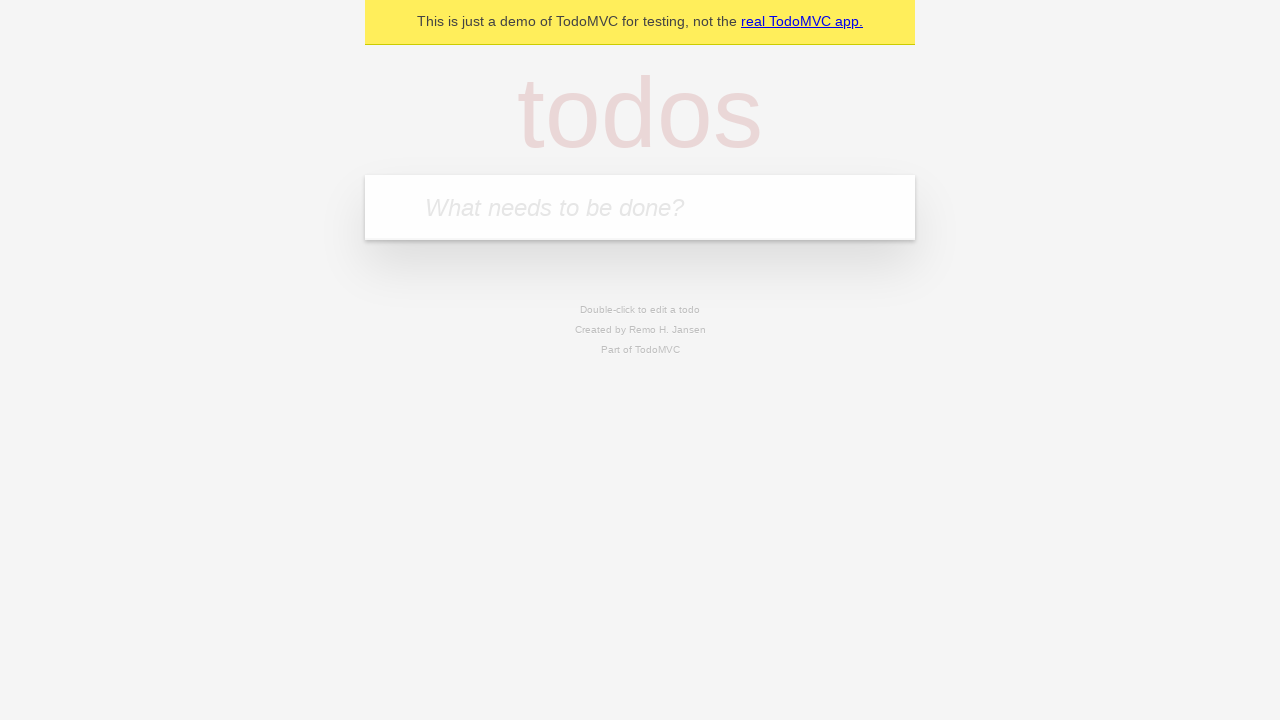

Filled todo input with 'buy some cheese' on internal:attr=[placeholder="What needs to be done?"i]
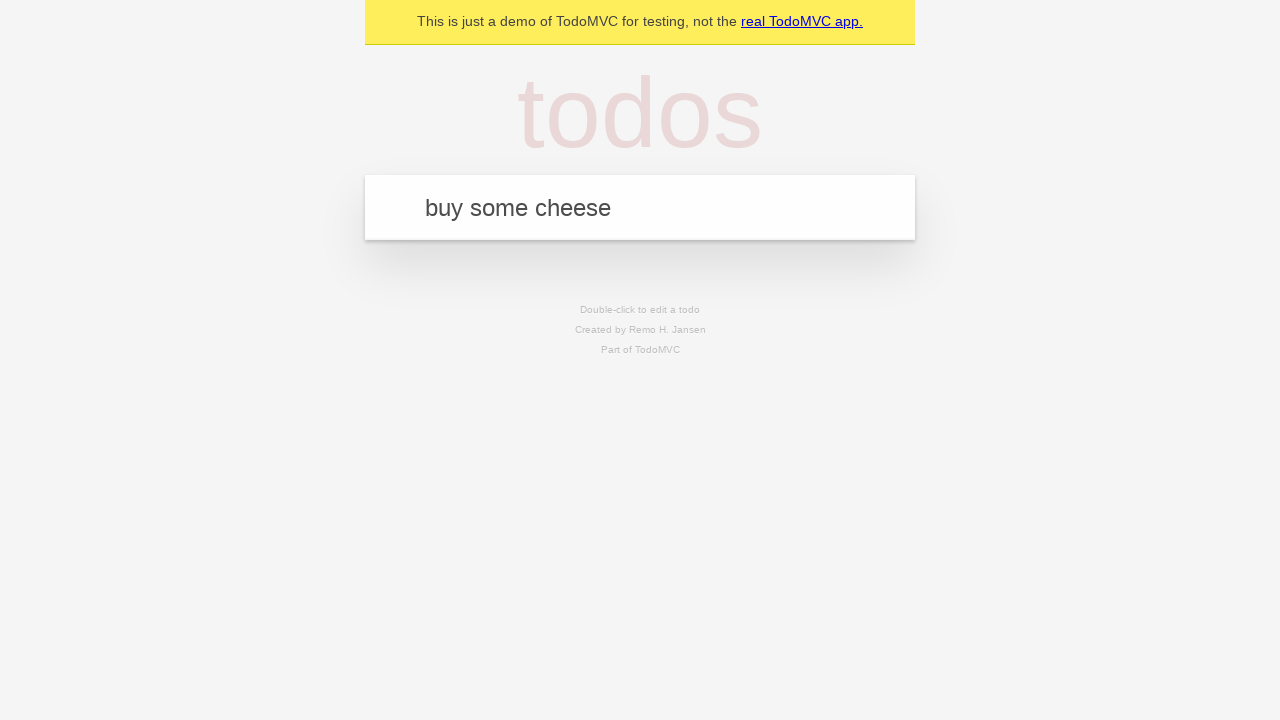

Pressed Enter to create first todo item on internal:attr=[placeholder="What needs to be done?"i]
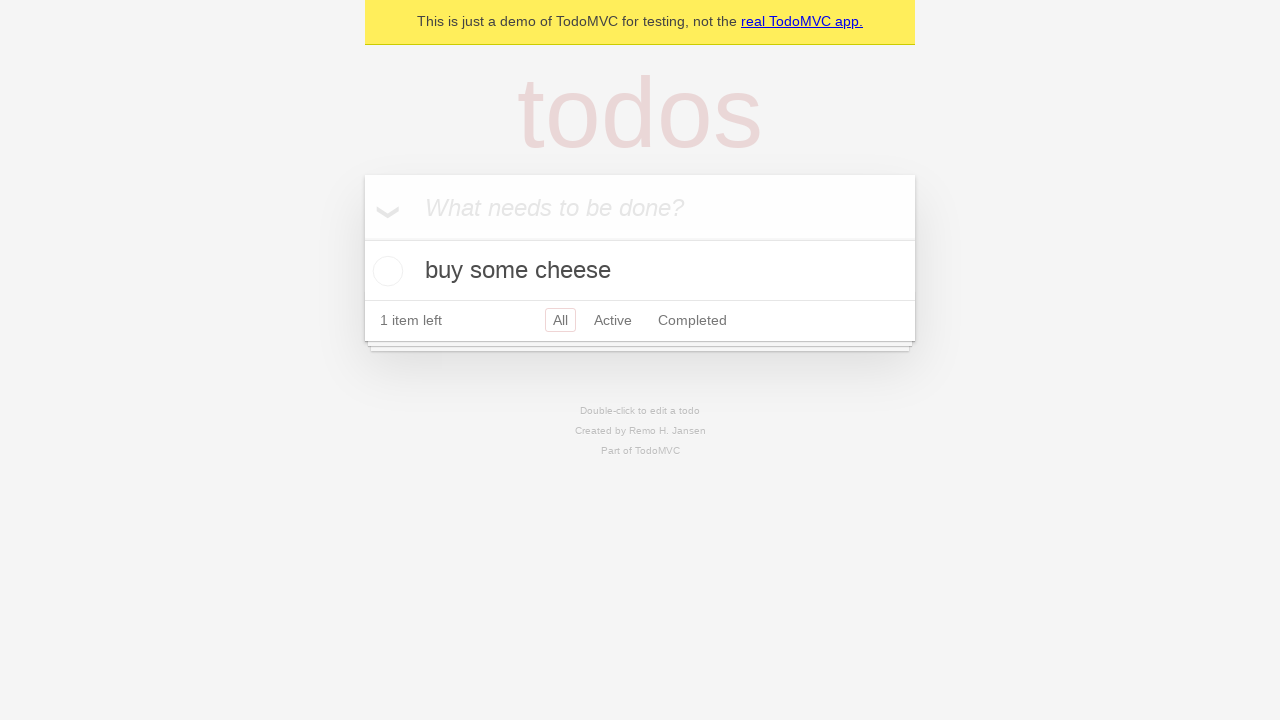

Filled todo input with 'feed the cat' on internal:attr=[placeholder="What needs to be done?"i]
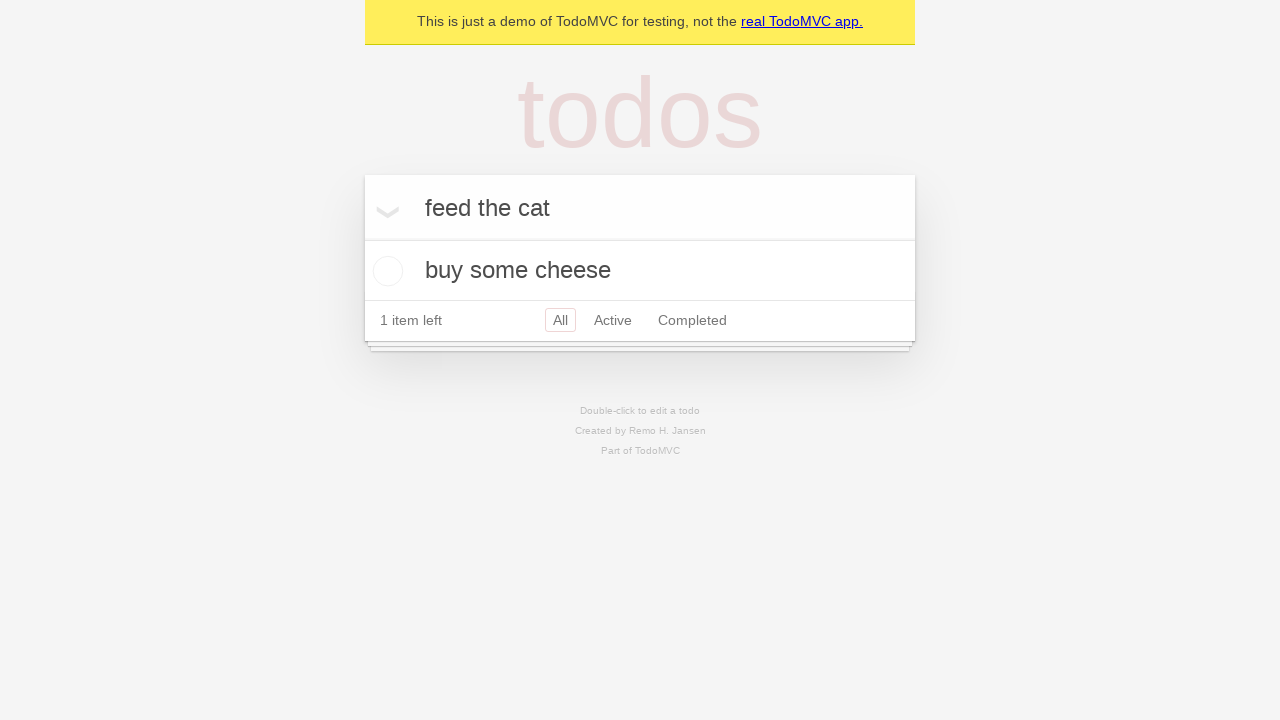

Pressed Enter to create second todo item on internal:attr=[placeholder="What needs to be done?"i]
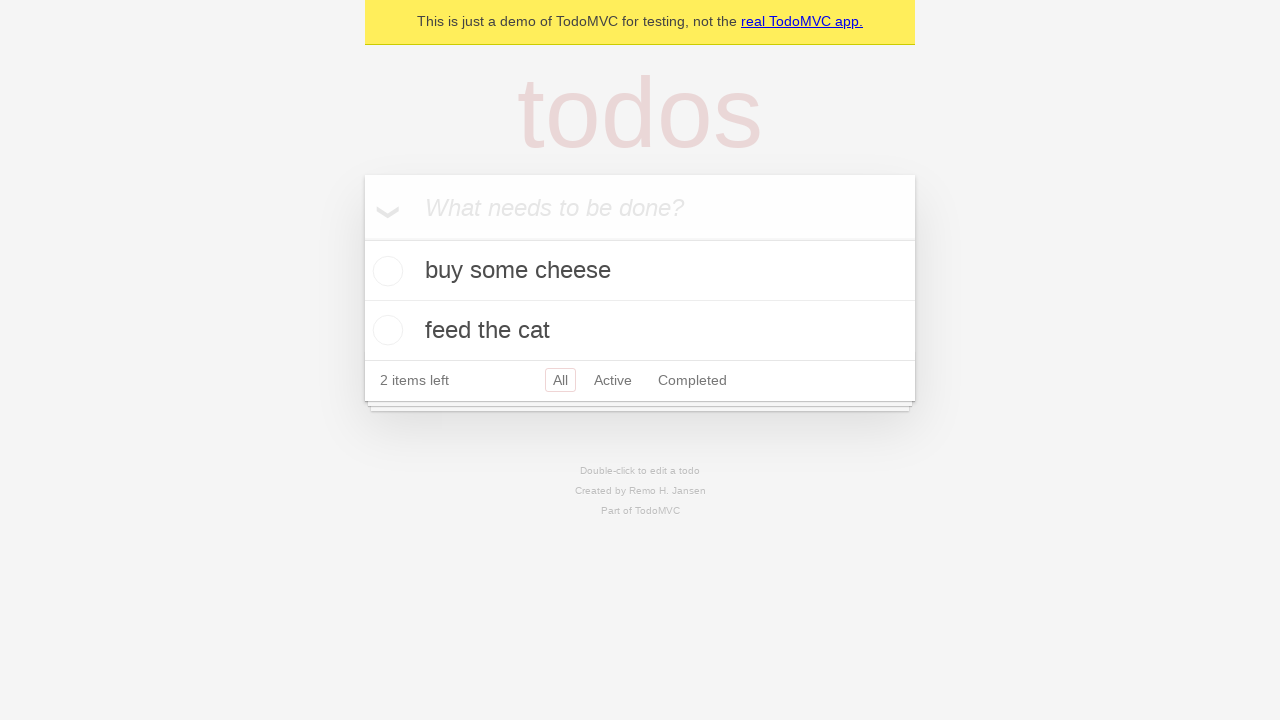

Filled todo input with 'book a doctors appointment' on internal:attr=[placeholder="What needs to be done?"i]
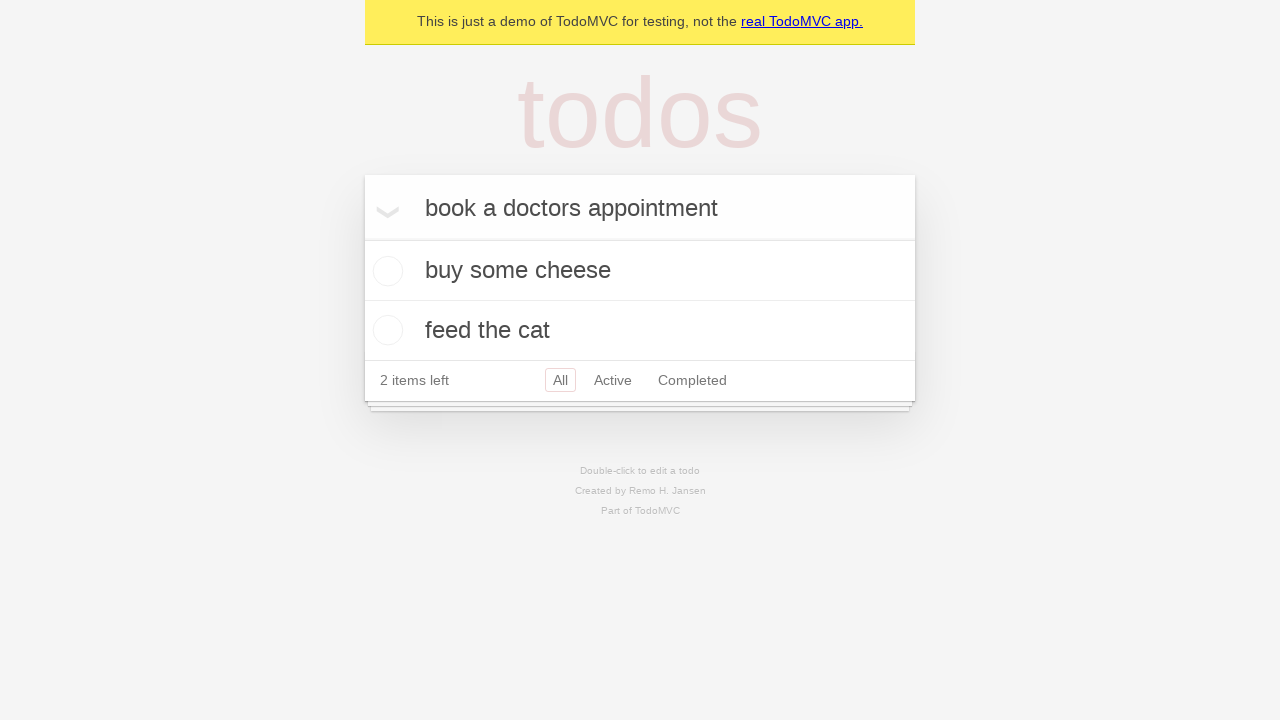

Pressed Enter to create third todo item on internal:attr=[placeholder="What needs to be done?"i]
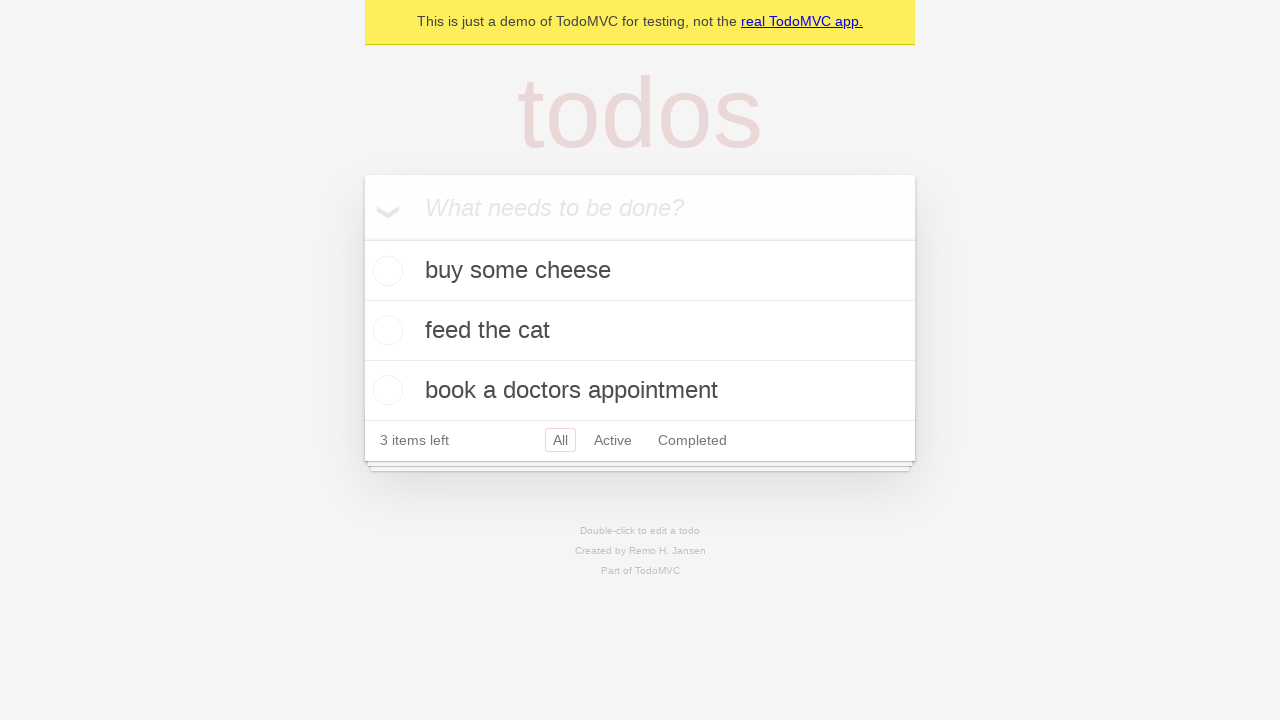

Double-clicked second todo item to enter edit mode at (640, 331) on internal:testid=[data-testid="todo-item"s] >> nth=1
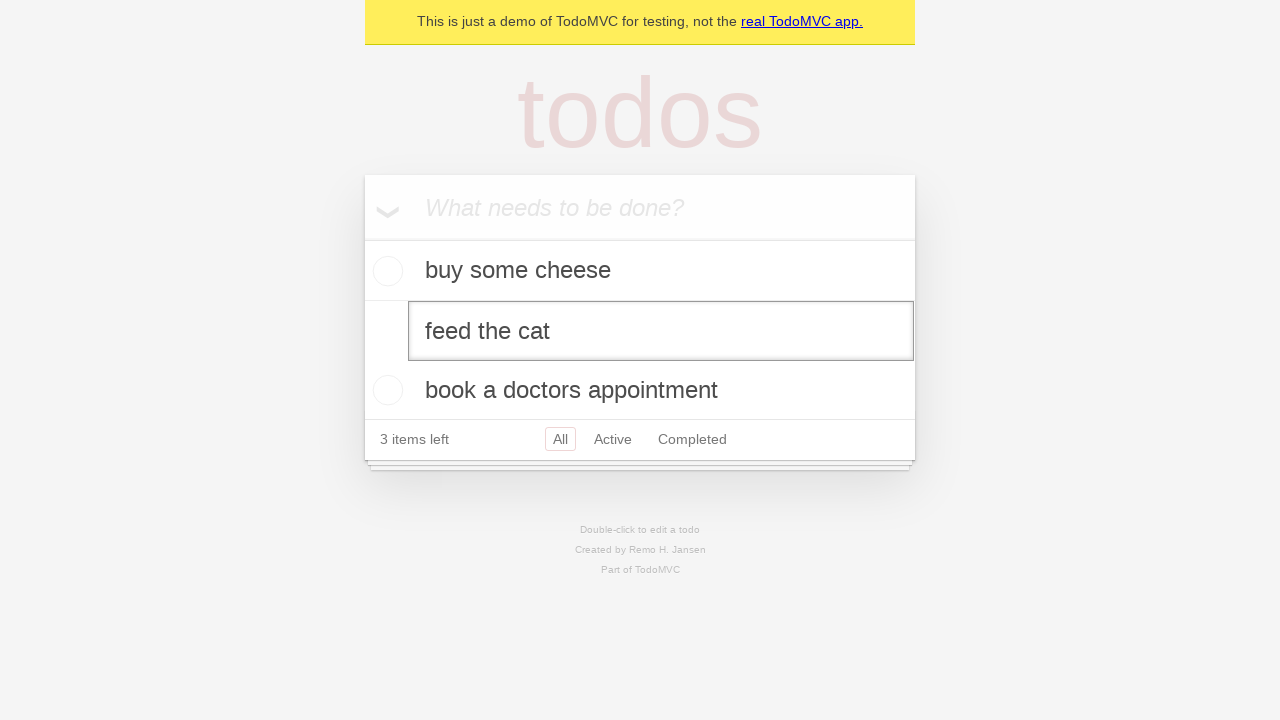

Filled edit field with text containing leading and trailing whitespace on internal:testid=[data-testid="todo-item"s] >> nth=1 >> internal:role=textbox[nam
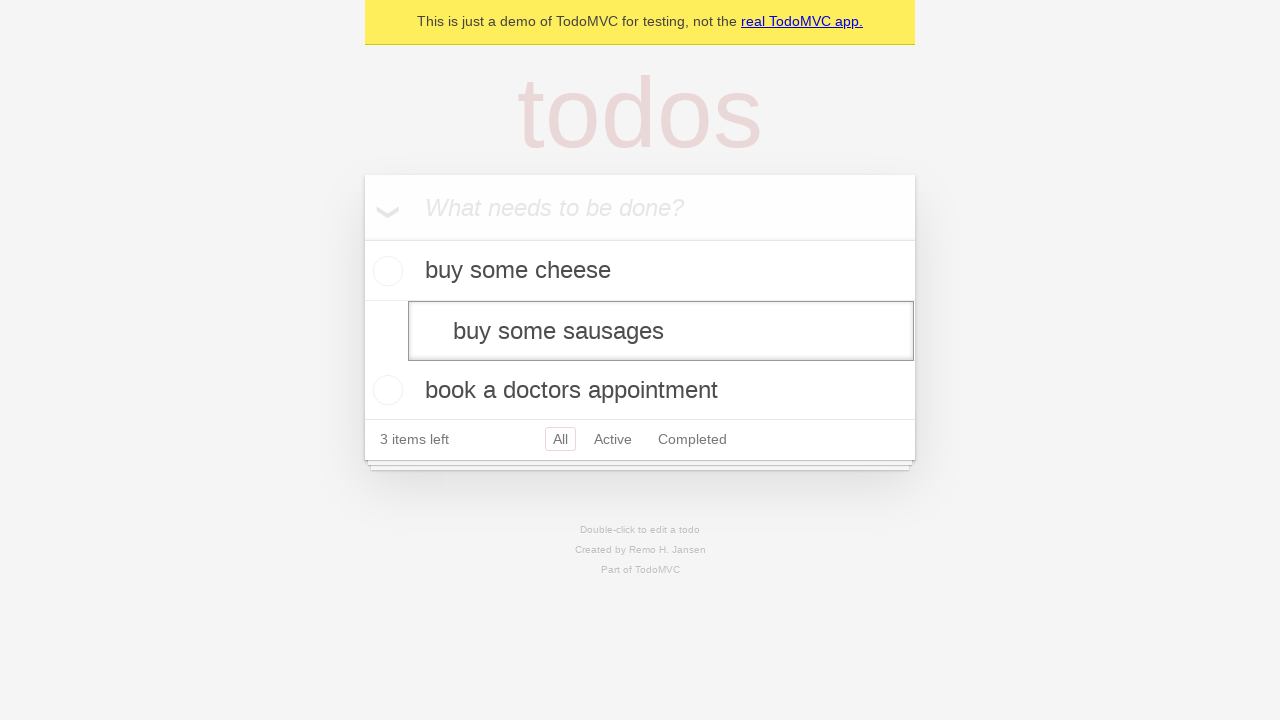

Pressed Enter to save edited todo, testing that whitespace is trimmed on internal:testid=[data-testid="todo-item"s] >> nth=1 >> internal:role=textbox[nam
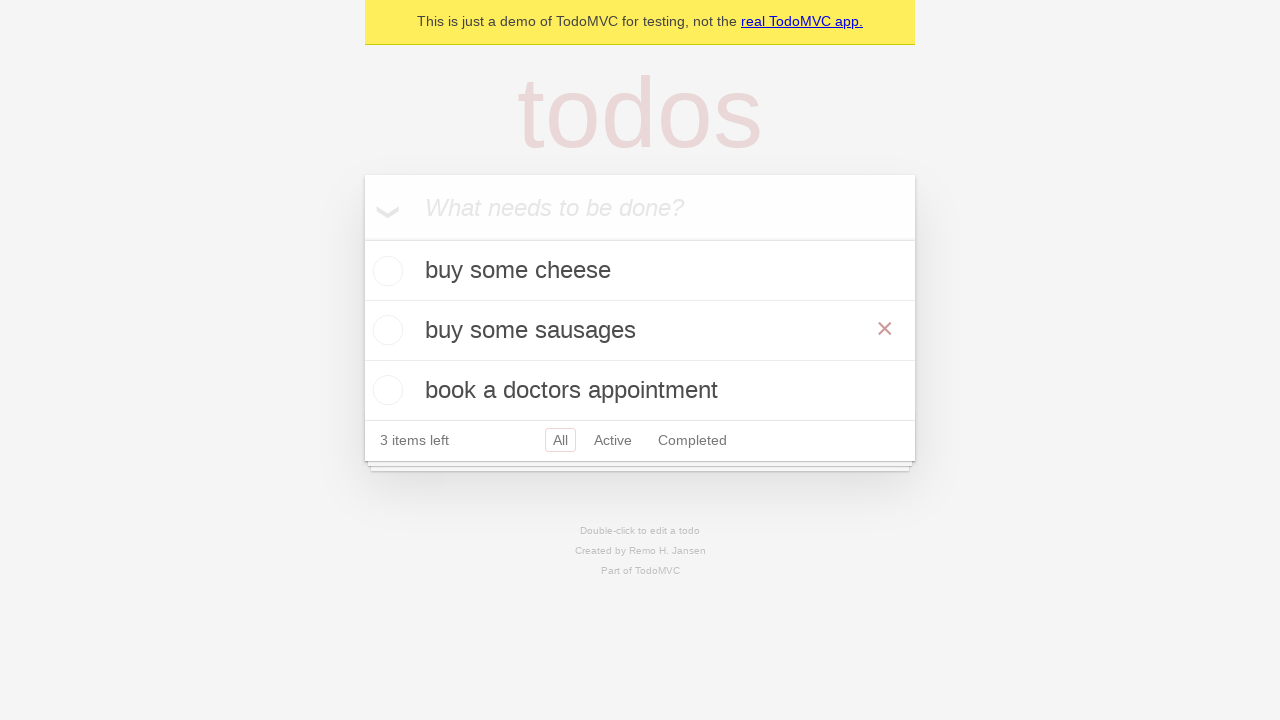

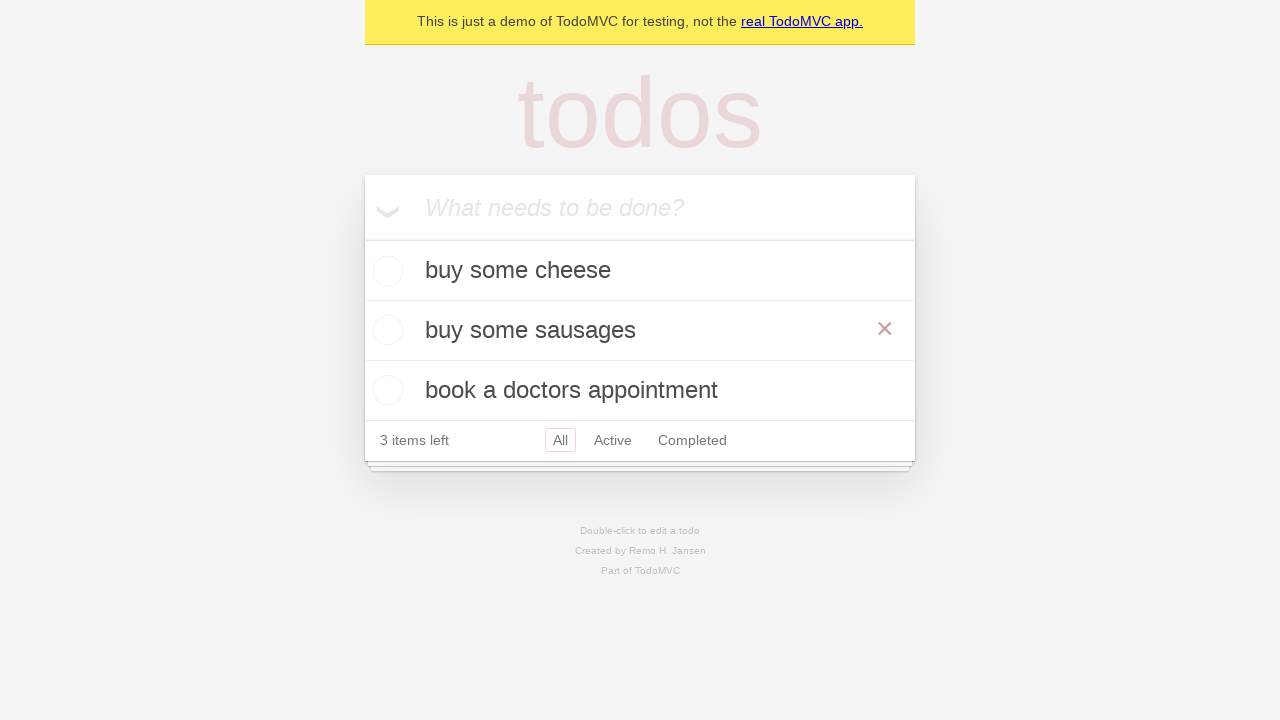